Clicks on JS Confirm button and dismisses the alert, then verifies the cancel result message

Starting URL: https://the-internet.herokuapp.com/javascript_alerts

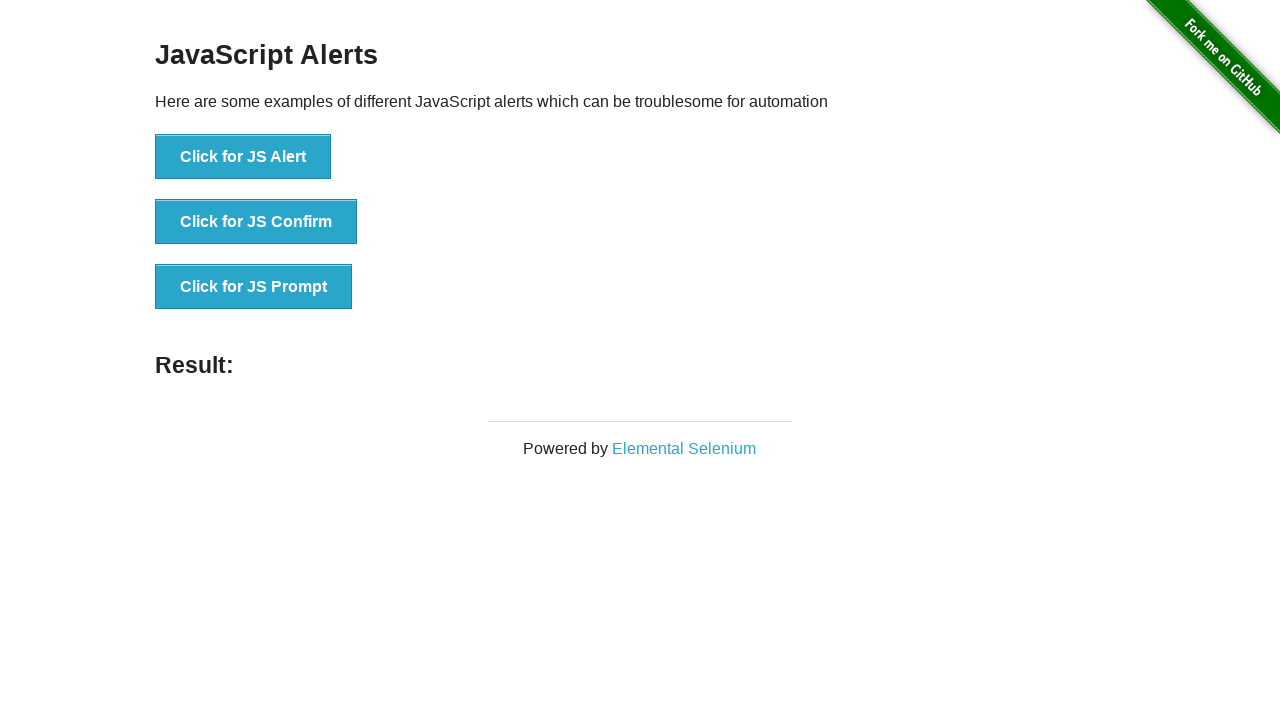

Clicked the JS Confirm button at (256, 222) on button:has-text('Click for JS Confirm')
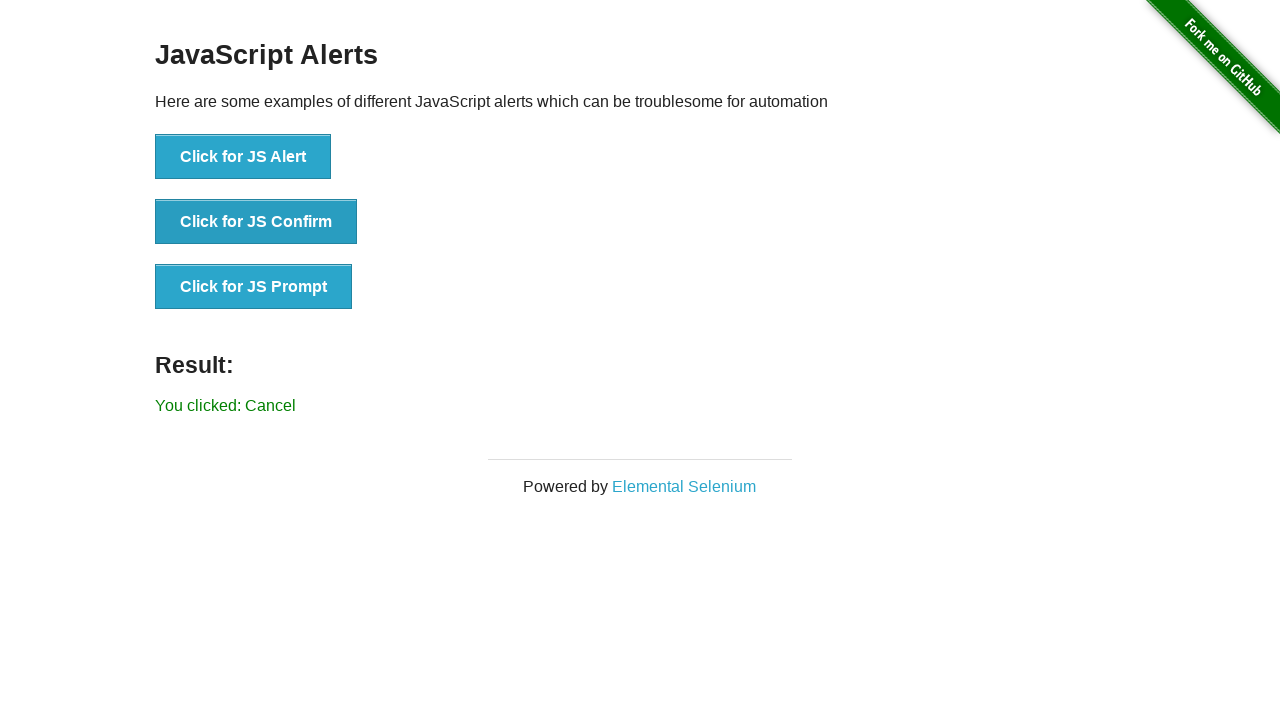

Set up dialog handler to dismiss alerts
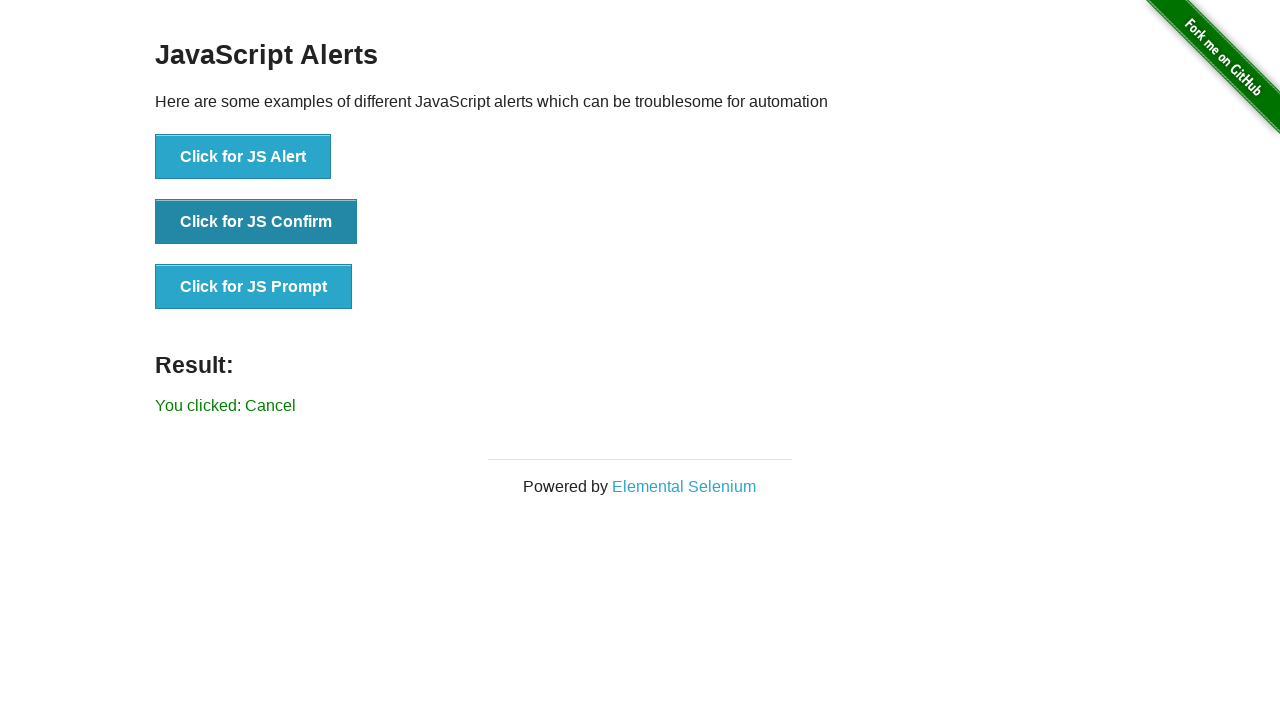

Clicked the JS Confirm button to trigger dismissible alert at (256, 222) on button:has-text('Click for JS Confirm')
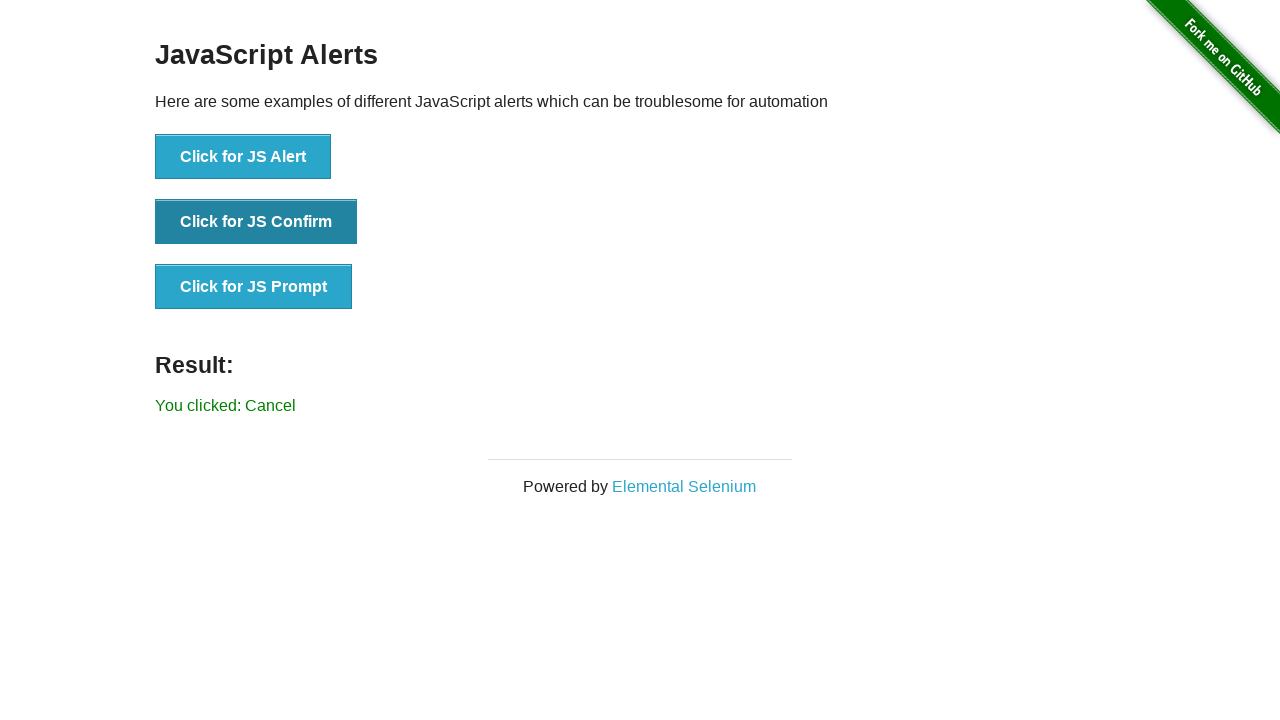

Verified cancel result message displayed
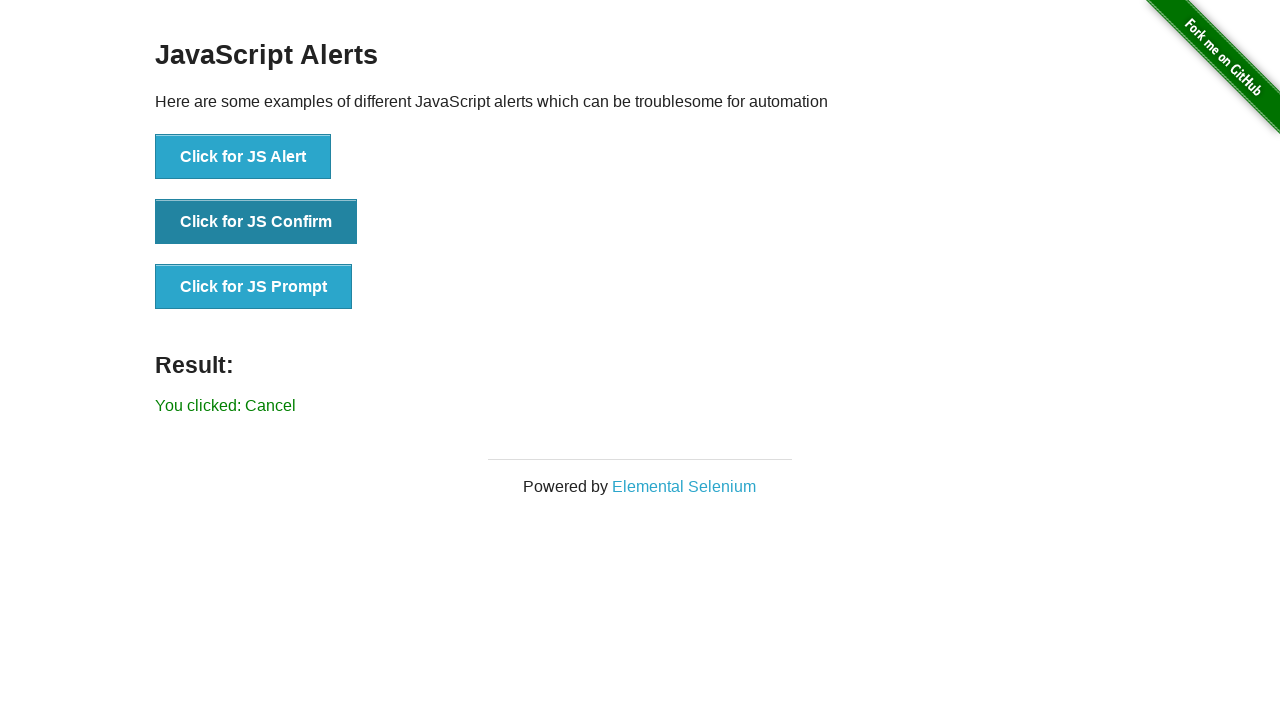

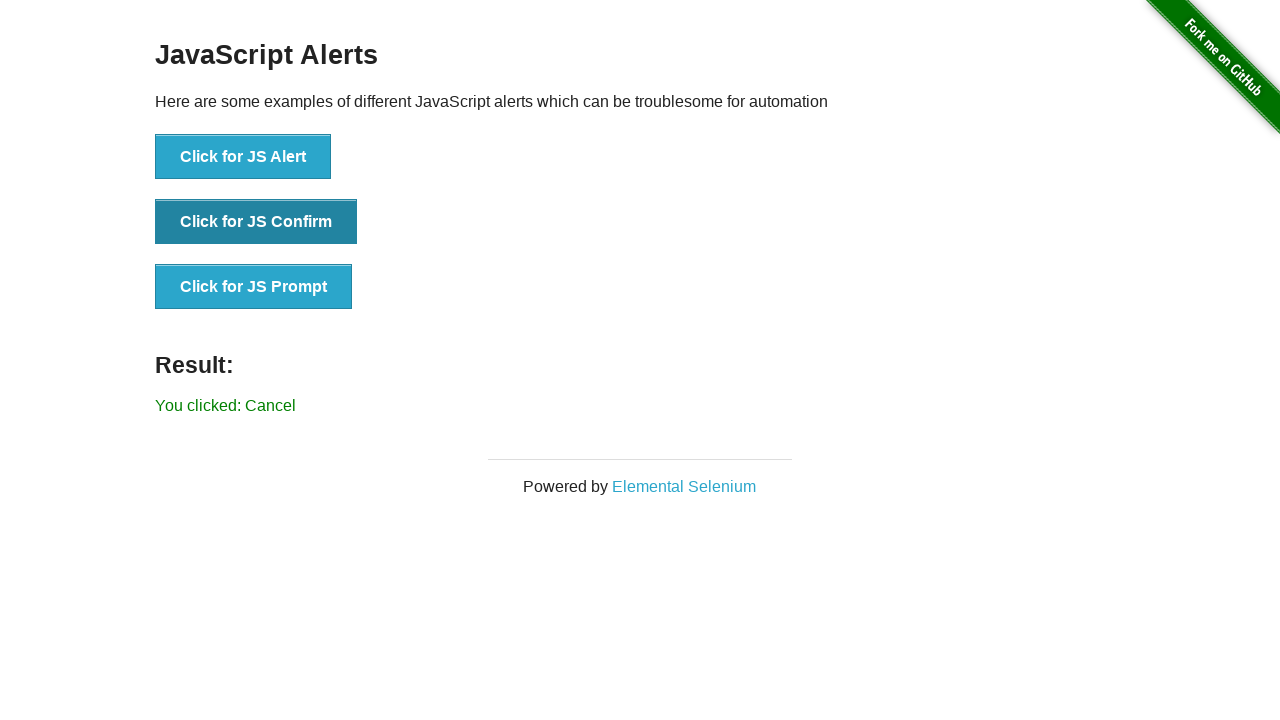